Tests alert handling functionality by navigating to the alerts page and interacting with different types of alerts including prompt and confirmation dialogs

Starting URL: https://www.leafground.com/

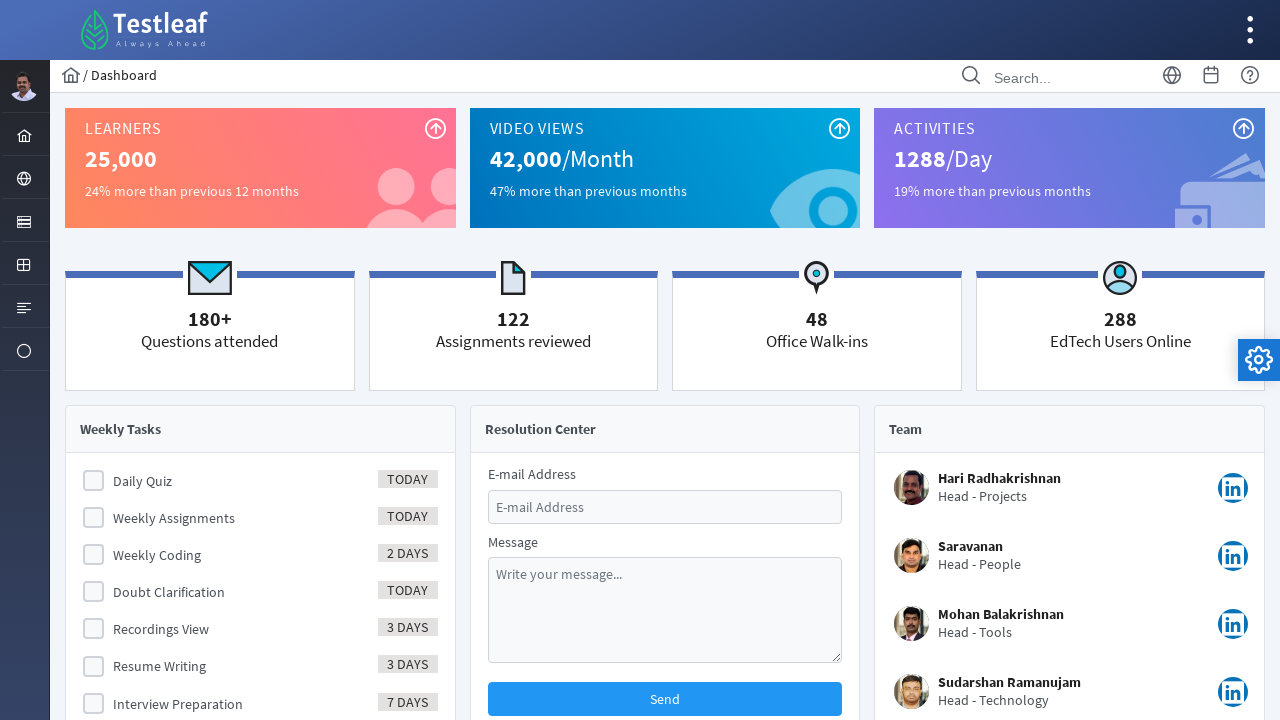

Clicked on Browser menu option at (24, 178) on xpath=//span[text()='Browser']/ancestor::a
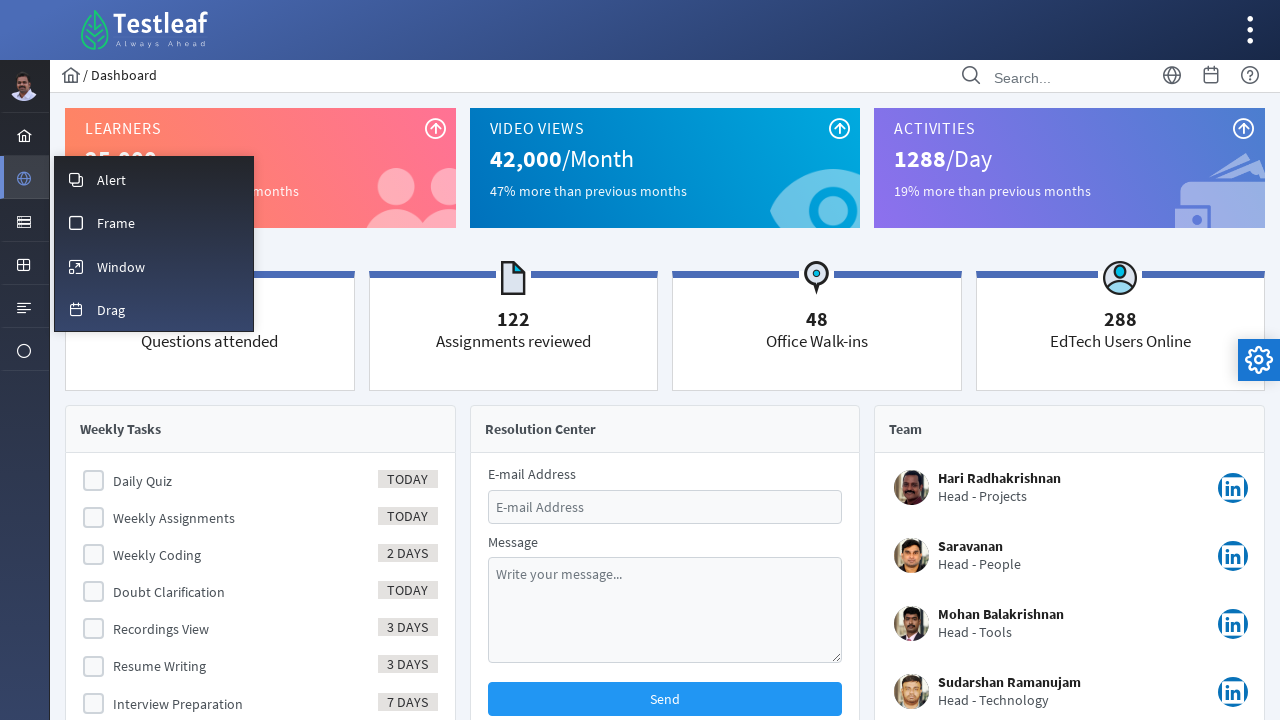

Clicked on Alert submenu option at (154, 179) on xpath=//span[text()='Alert']/ancestor::a
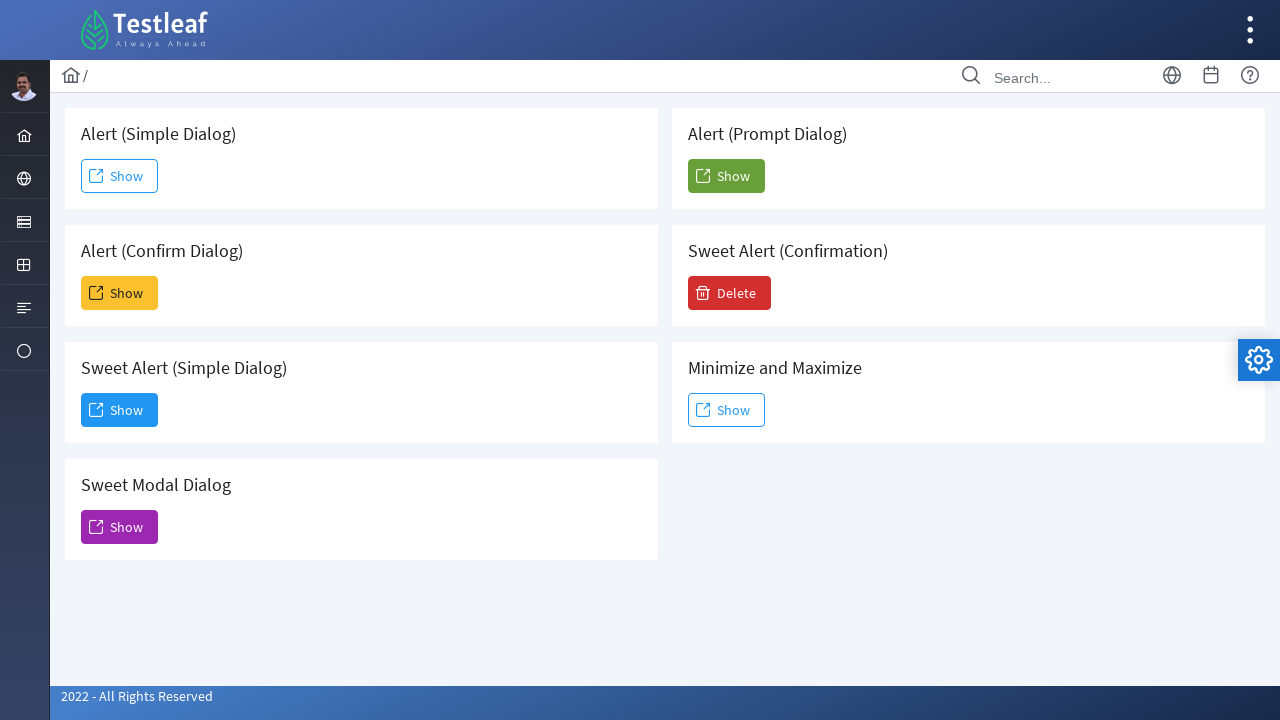

Clicked the 5th Show button to trigger a prompt alert at (726, 176) on (//span[text()='Show'])[5]
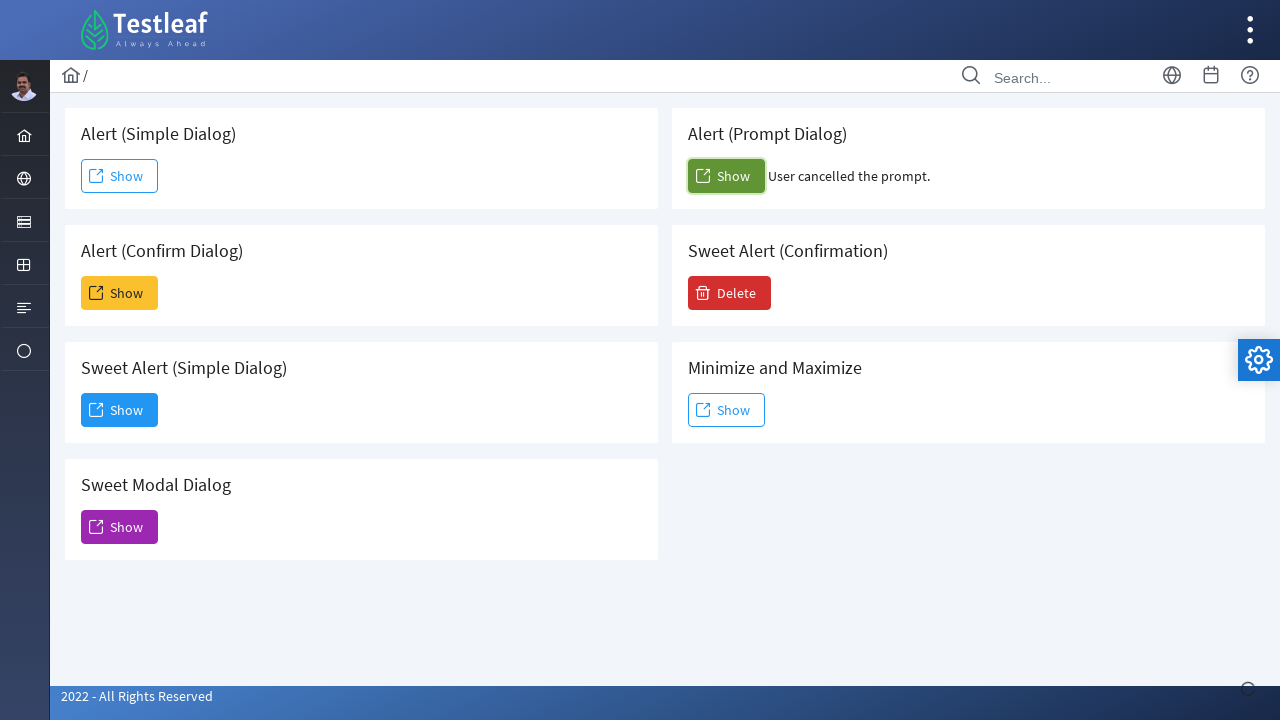

Set up dialog handler to accept the prompt alert
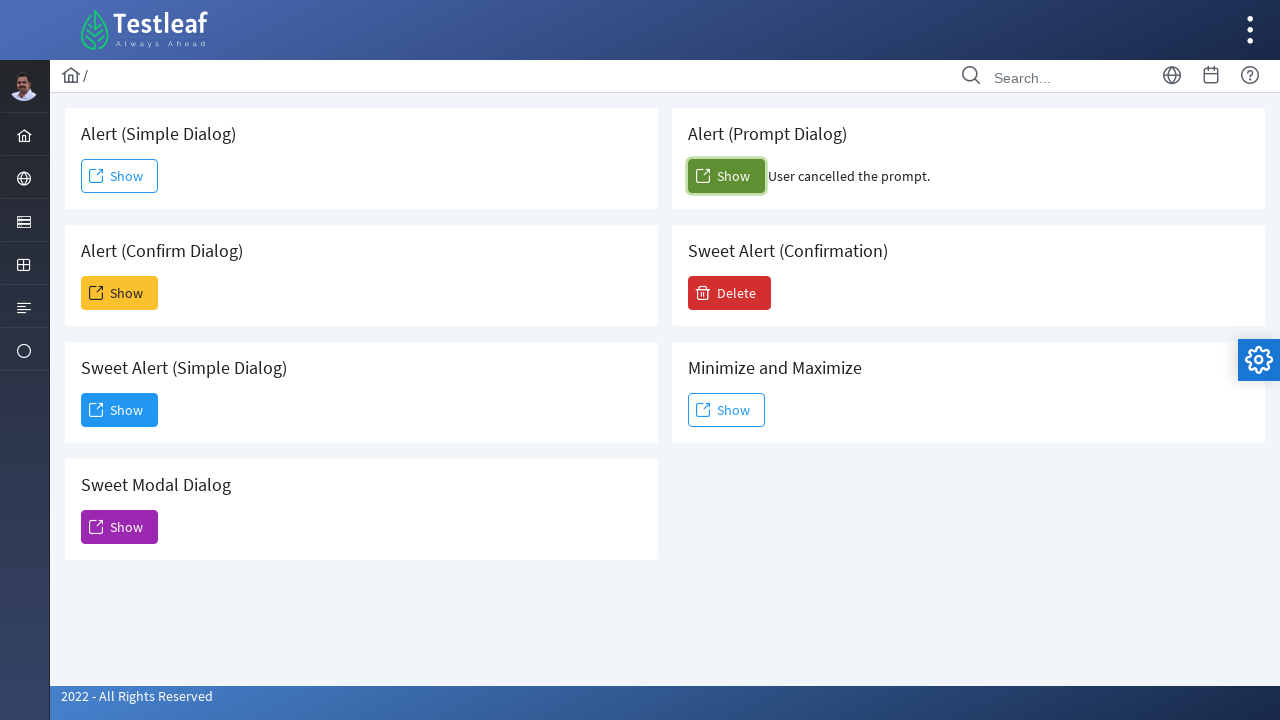

Clicked the 2nd Show button to trigger a confirmation alert at (120, 293) on (//span[text()='Show'])[2]
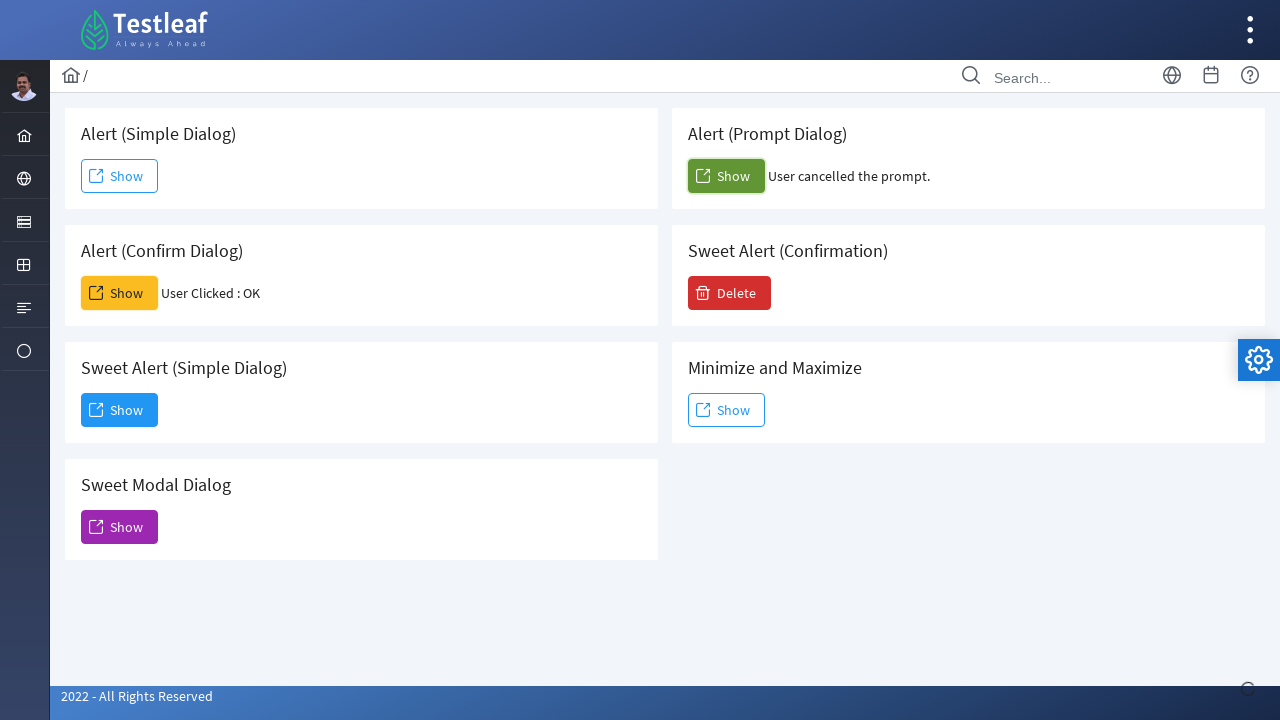

Set up dialog handler to dismiss the confirmation alert
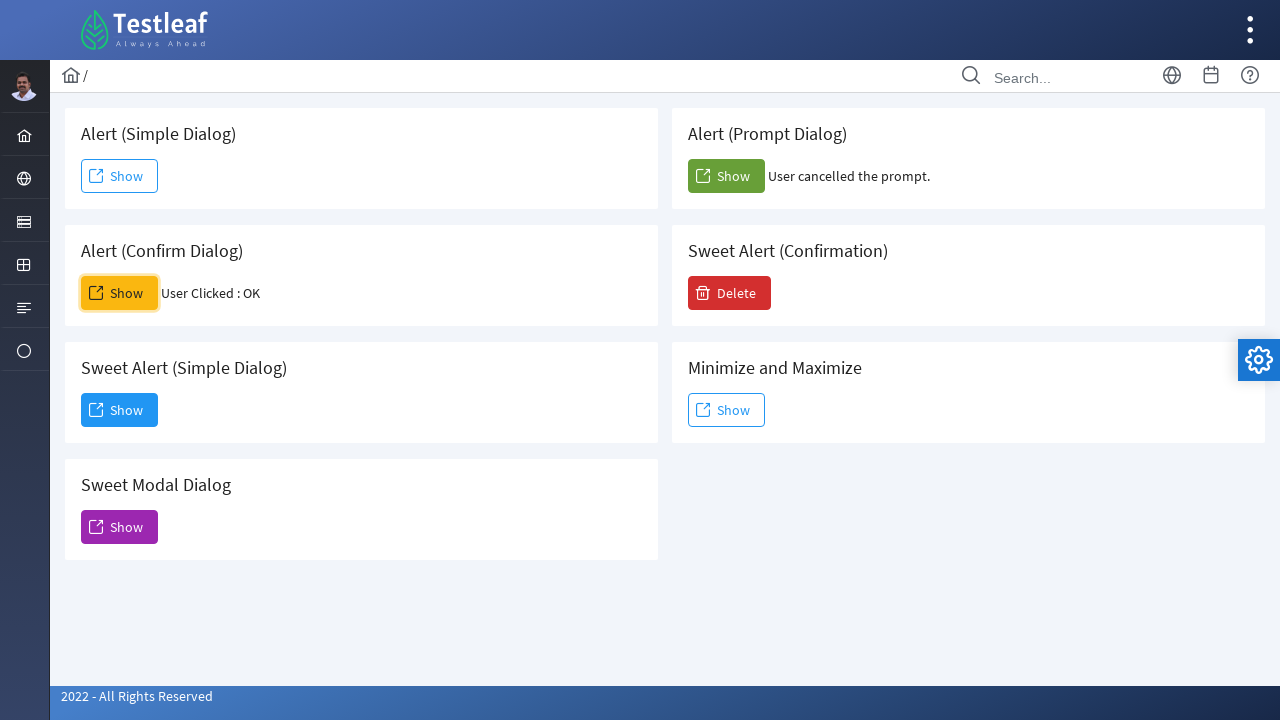

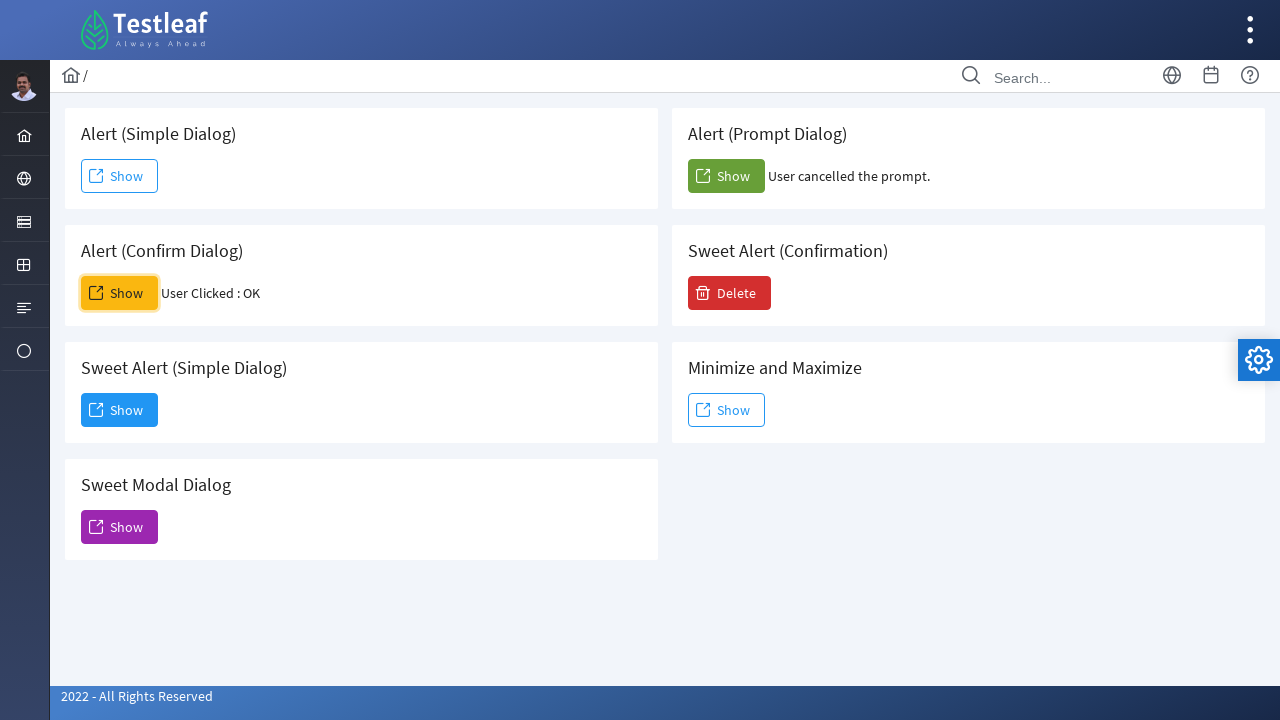